Tests dynamic element addition and removal by clicking Add Element button, verifying Delete button appears, then clicking Delete and verifying it disappears

Starting URL: https://practice.cydeo.com/add_remove_elements/

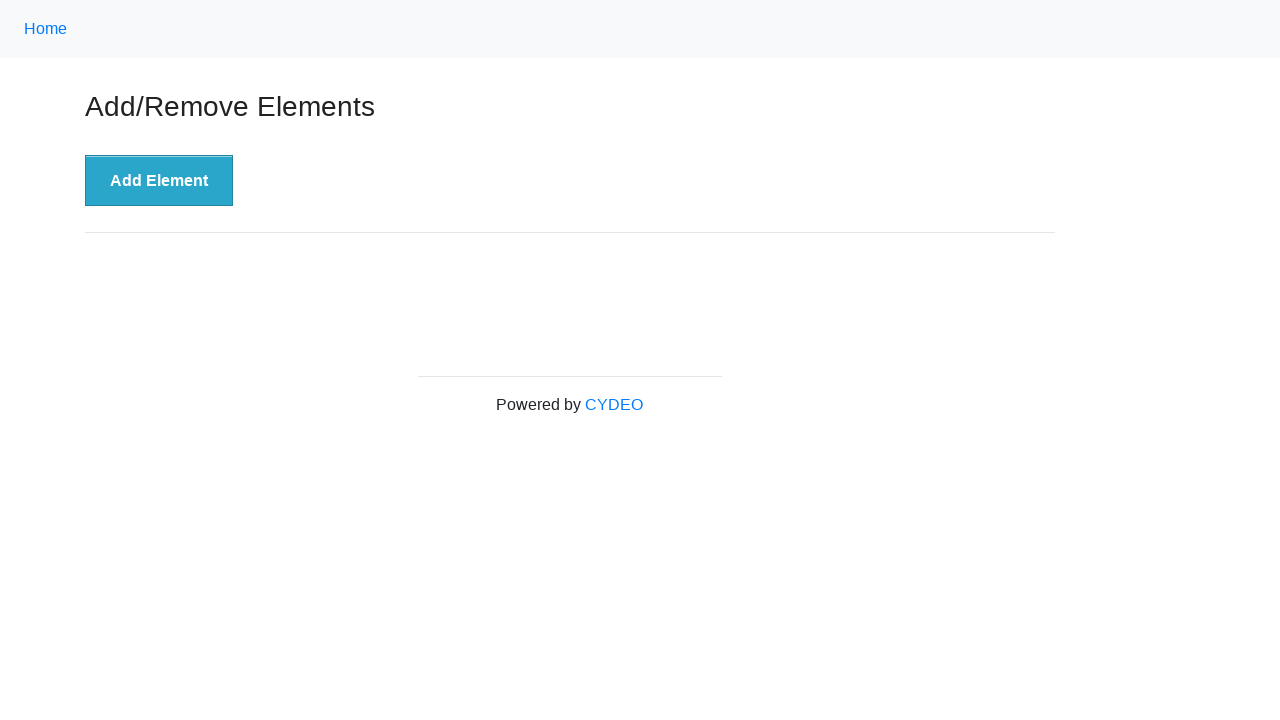

Clicked Add Element button at (159, 181) on button[onclick='addElement()']
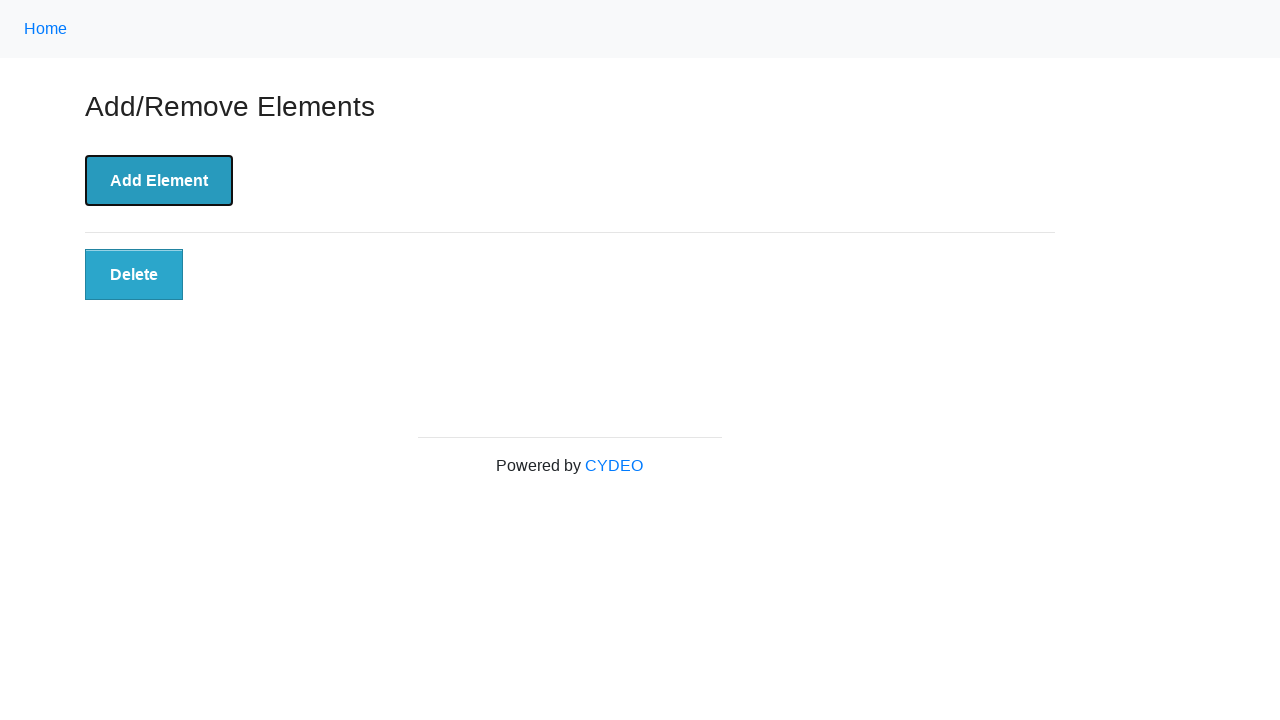

Delete button appeared after adding element
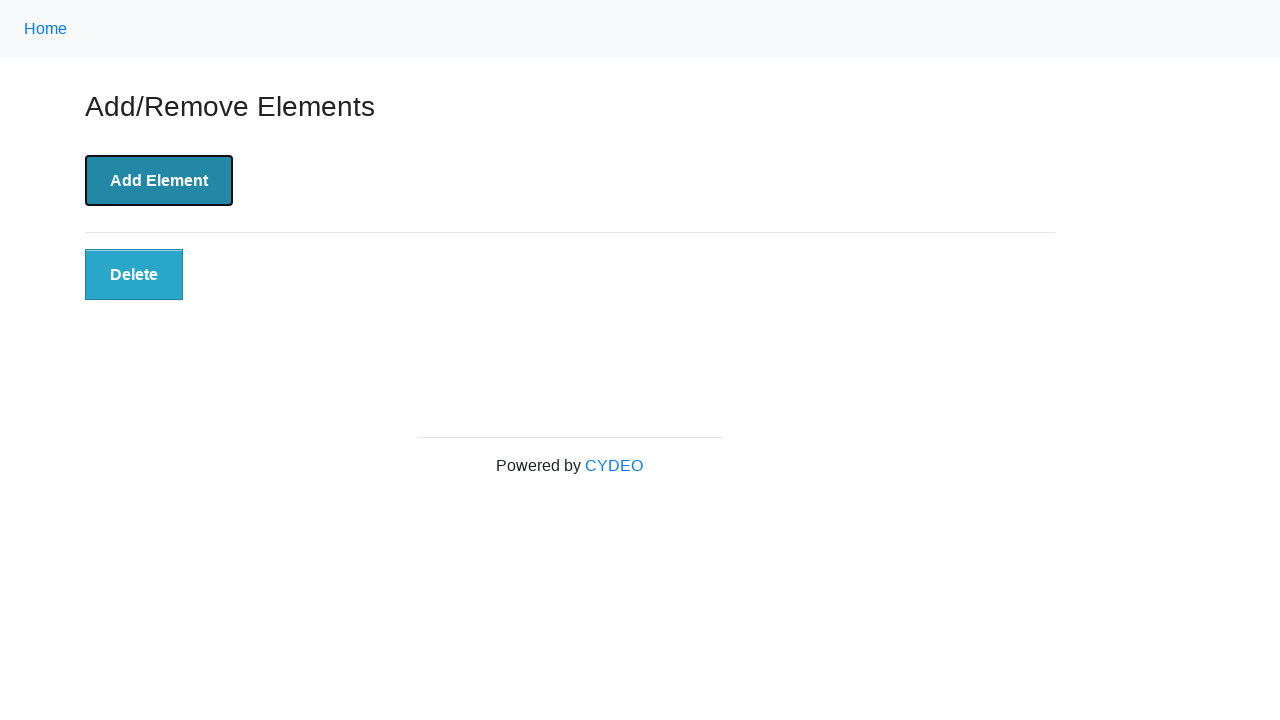

Clicked Delete button at (134, 275) on button.added-manually
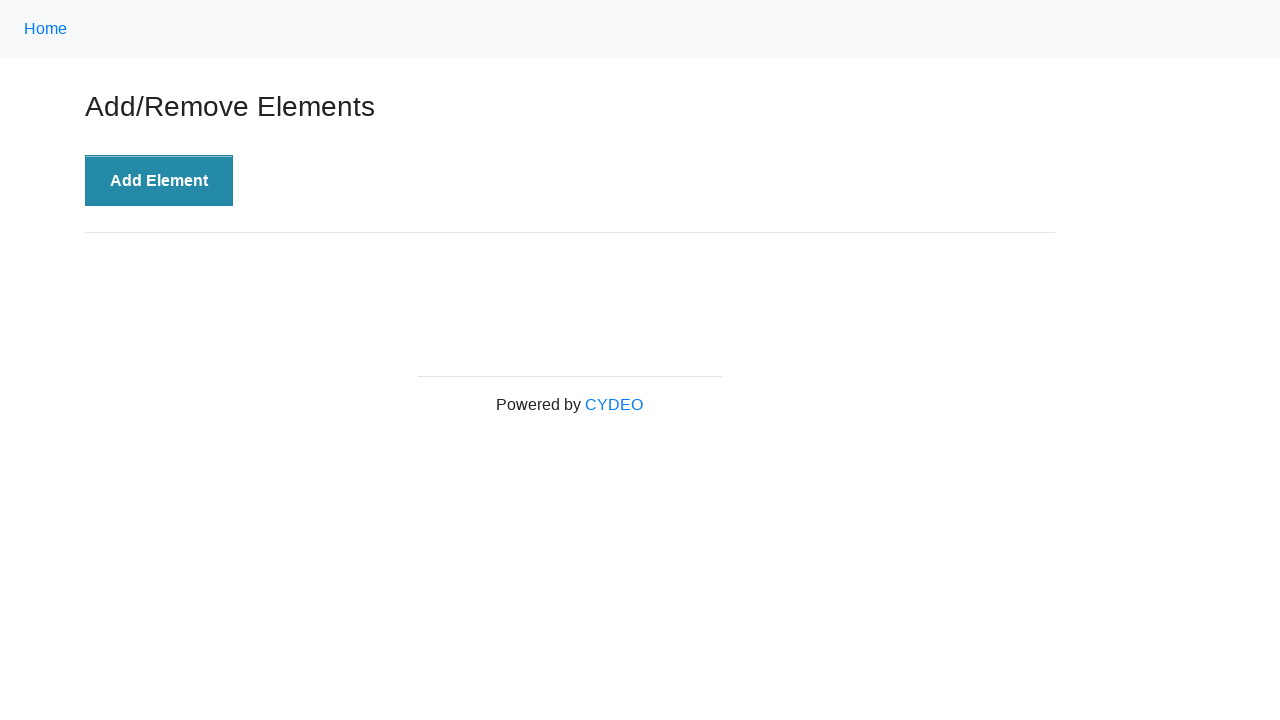

Delete button disappeared after clicking
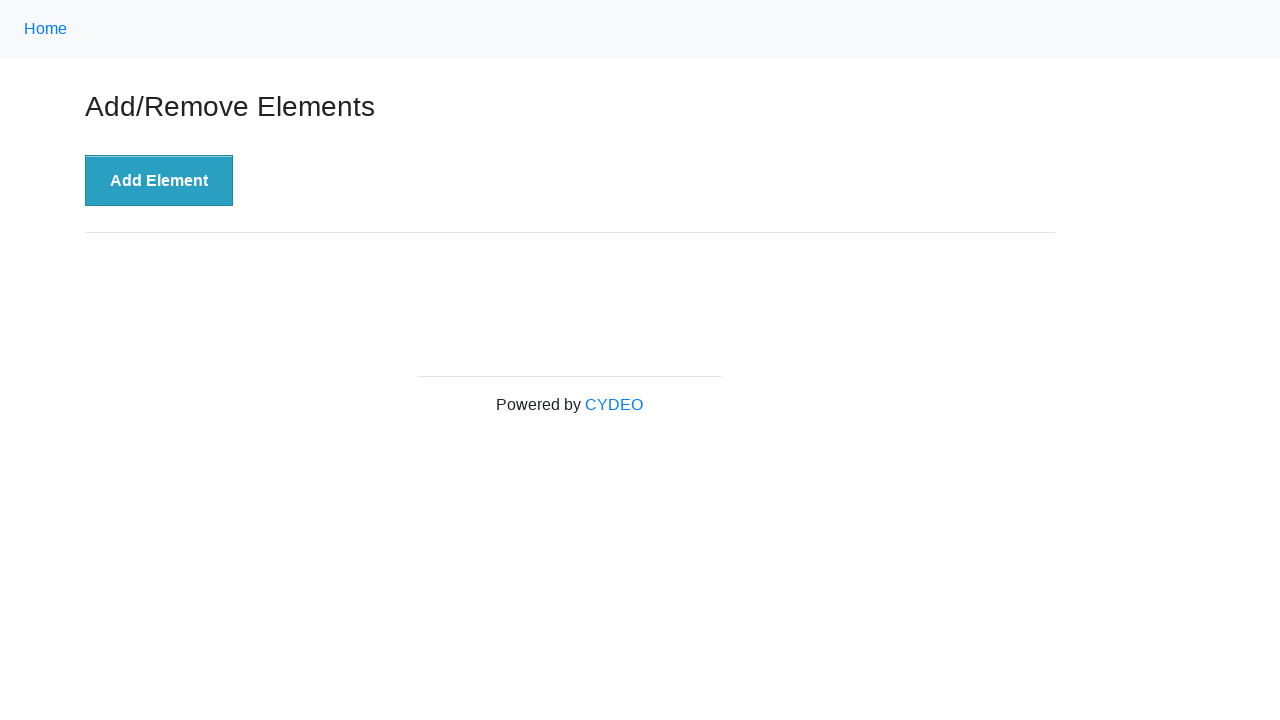

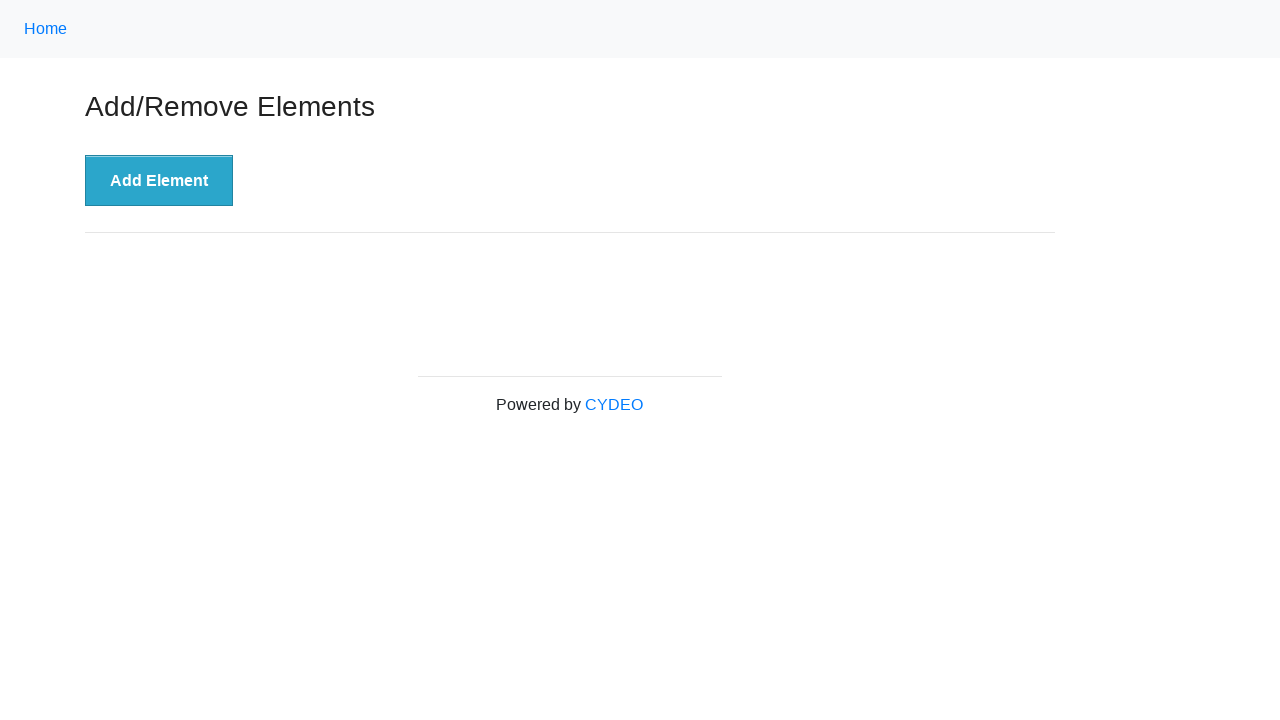